Tests a registration form by filling in required fields (first name, last name, email), submitting the form, and verifying the success message is displayed.

Starting URL: http://suninjuly.github.io/registration1.html

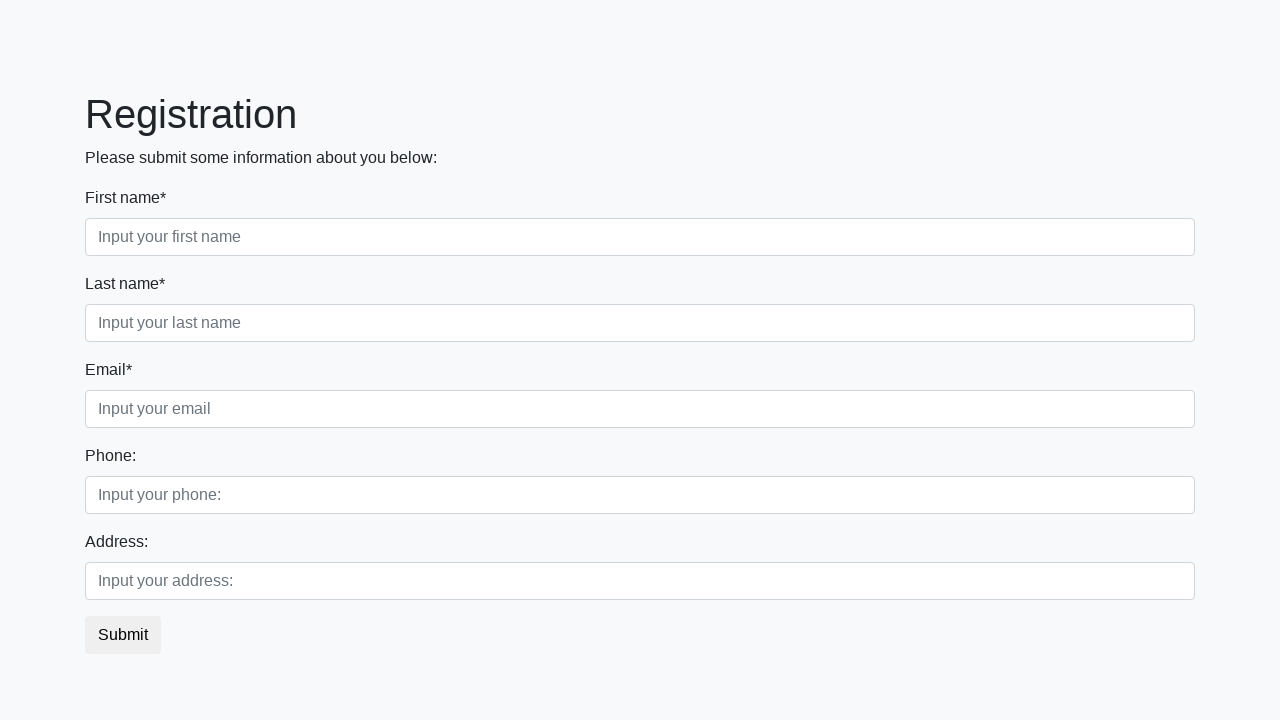

Filled first name field with 'Anastasiya' on input.form-control.first[required]
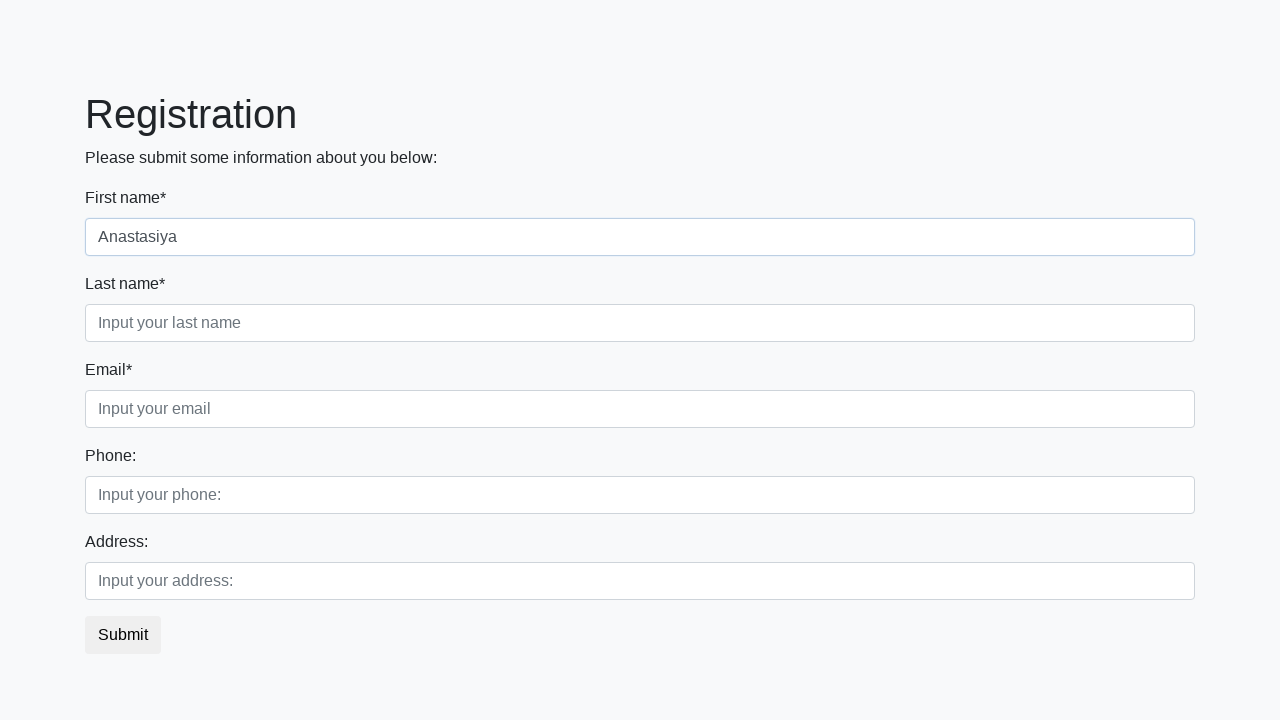

Filled last name field with 'Begunova' on input.form-control.second[required]
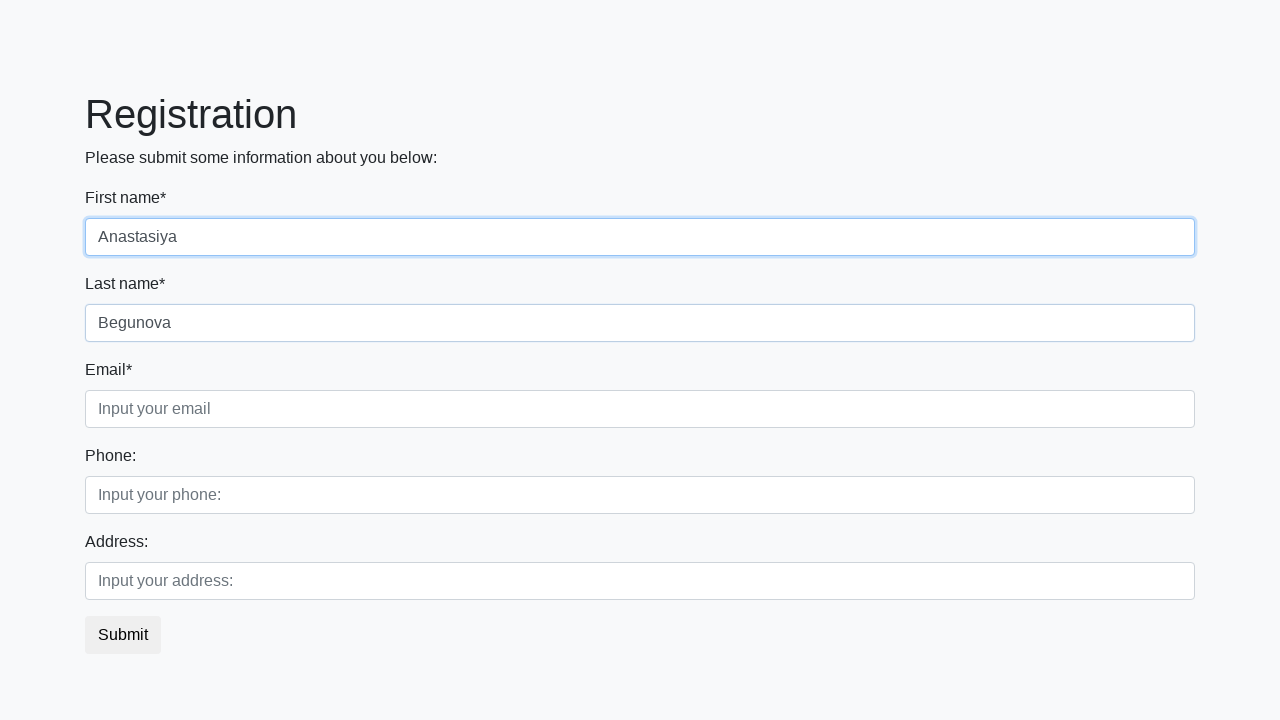

Filled email field with 'ABmail@mail.ru' on input.form-control.third
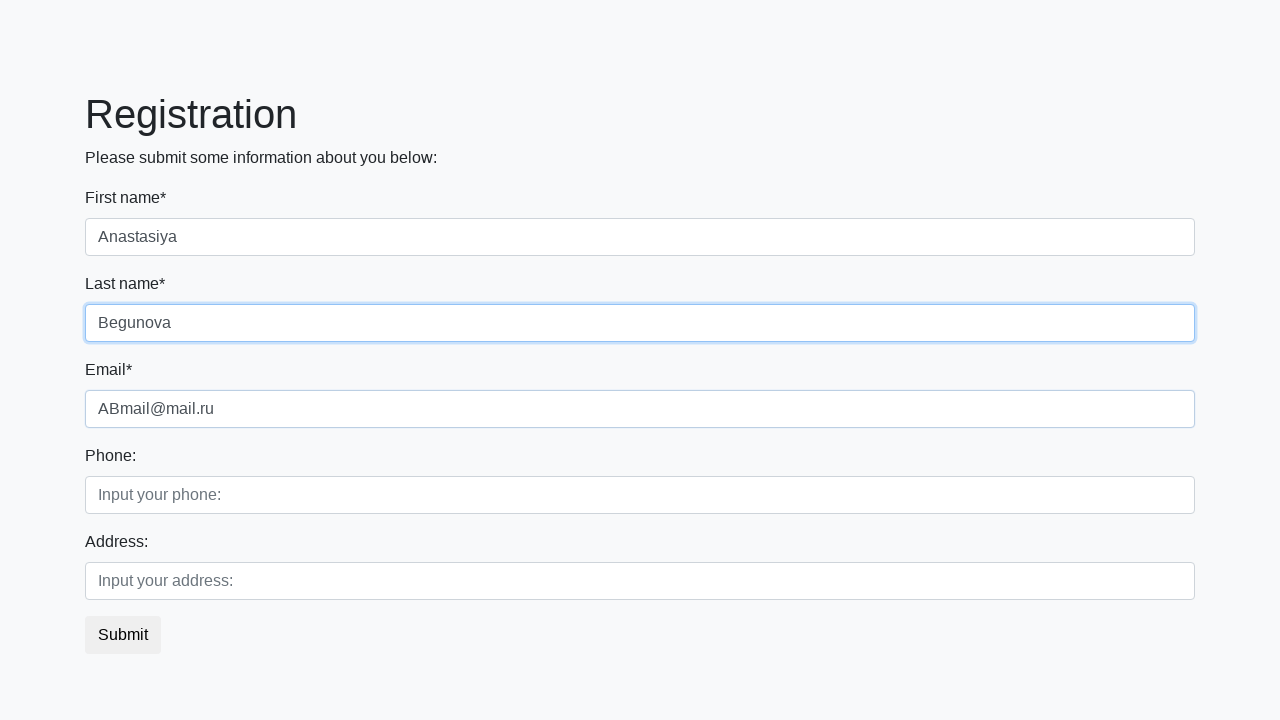

Clicked submit button to register at (123, 635) on button.btn
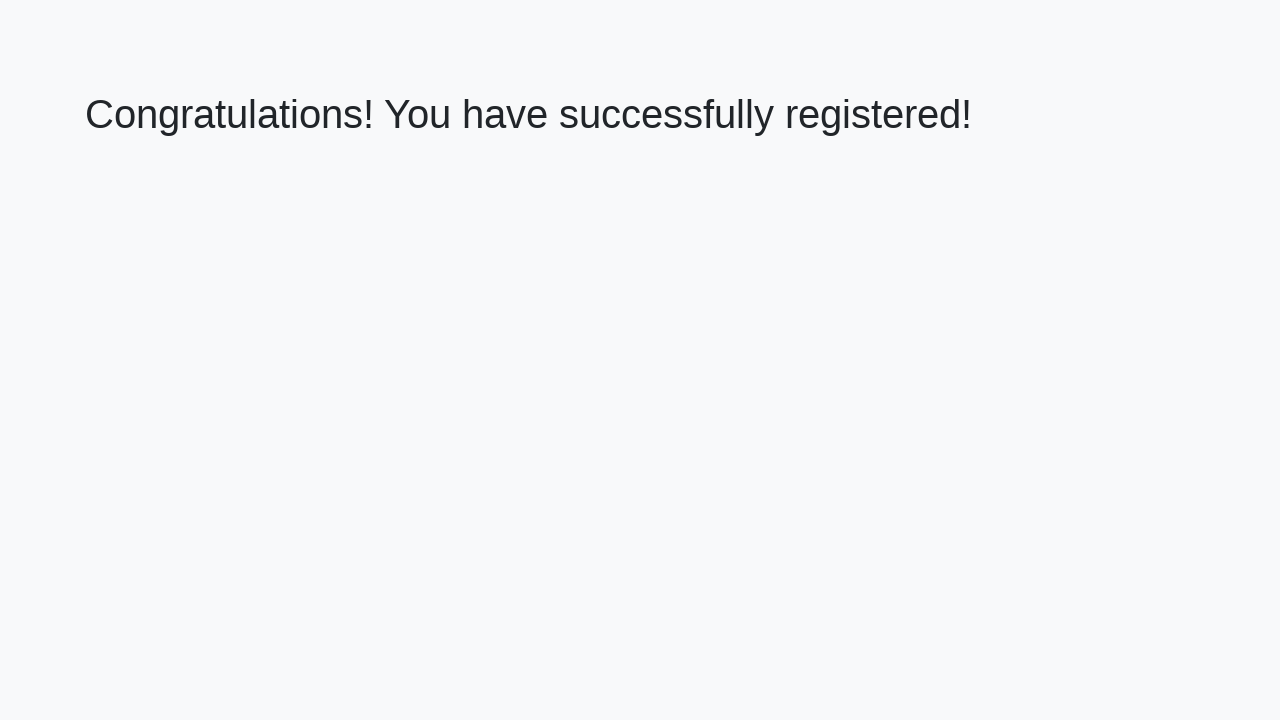

Success message heading loaded
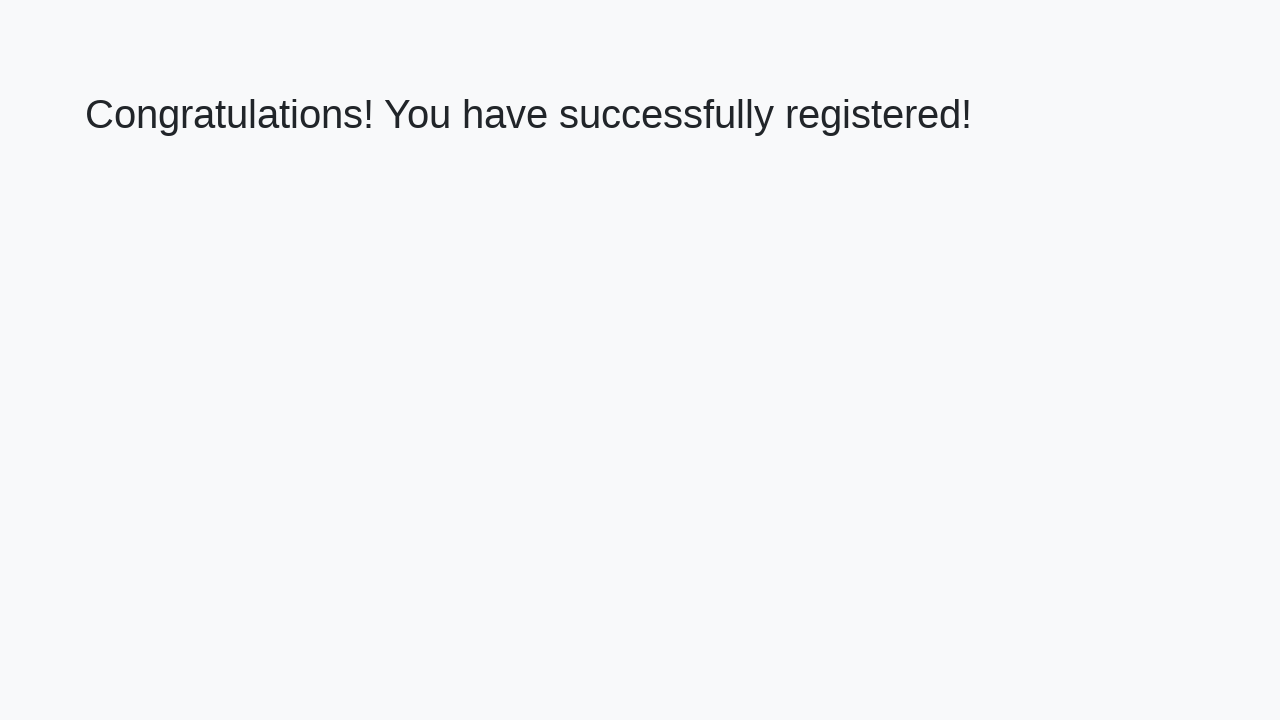

Retrieved success message text: 'Congratulations! You have successfully registered!'
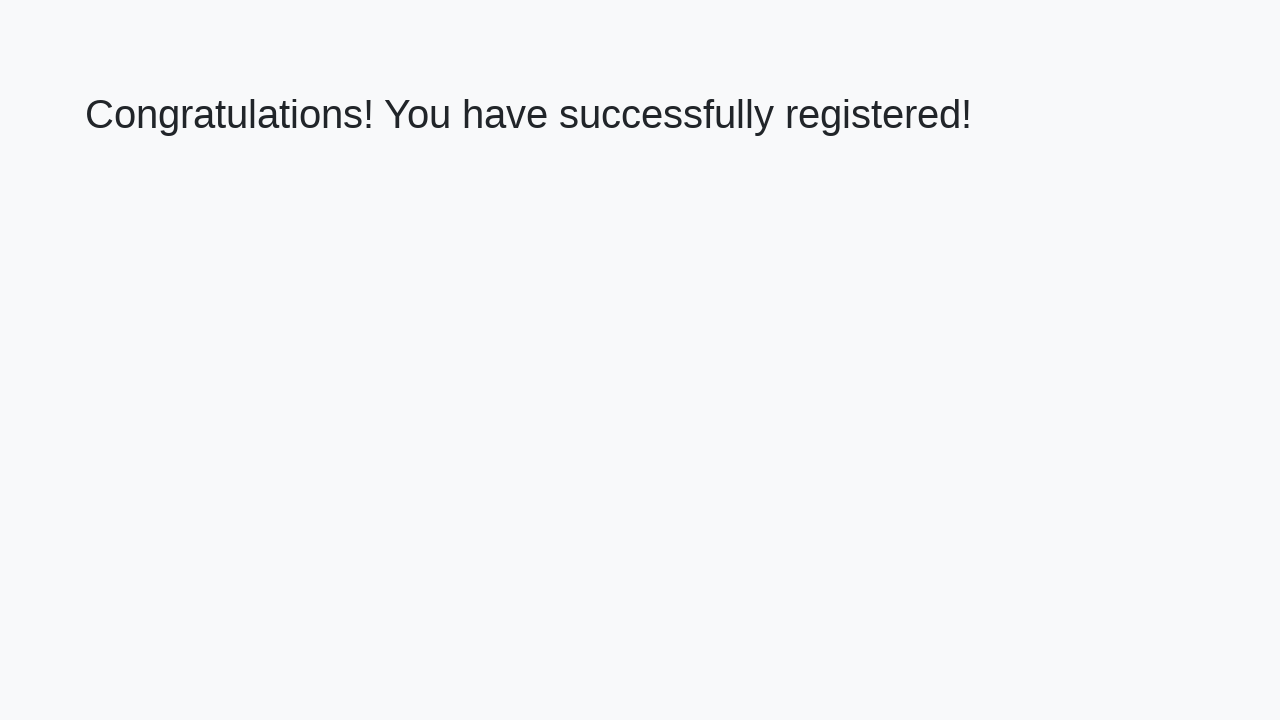

Assertion passed: success message matches expected text
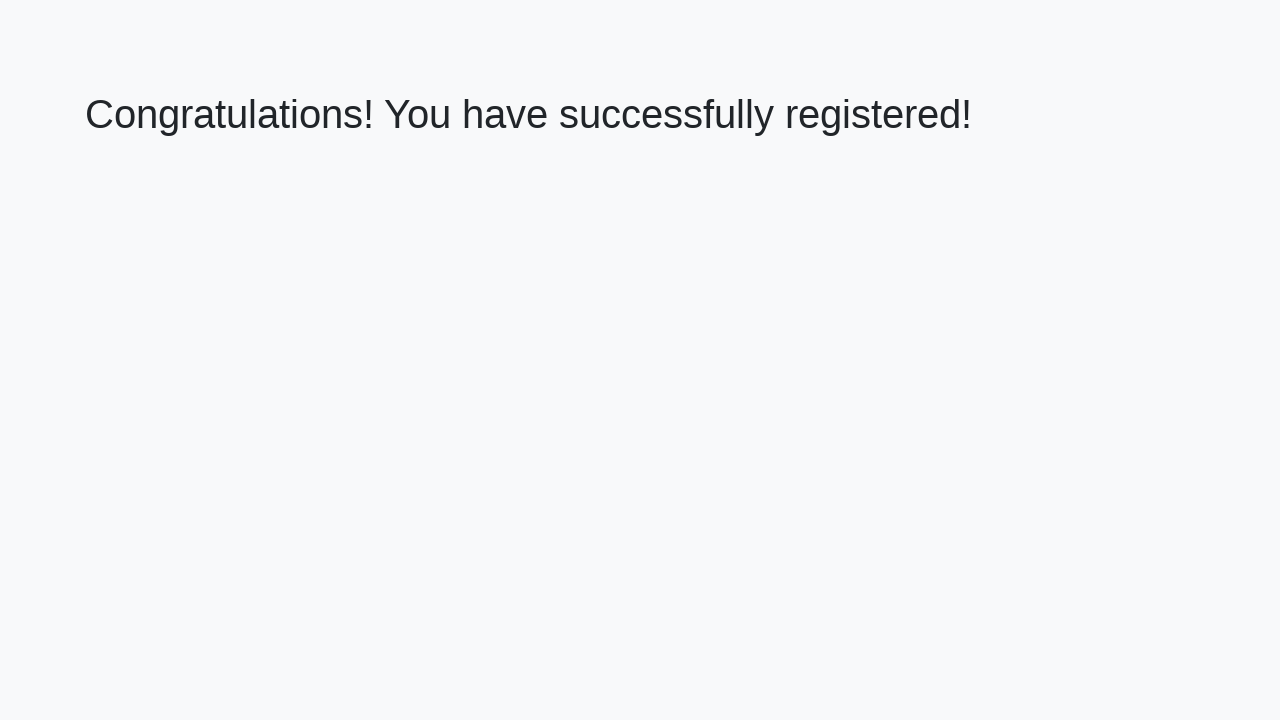

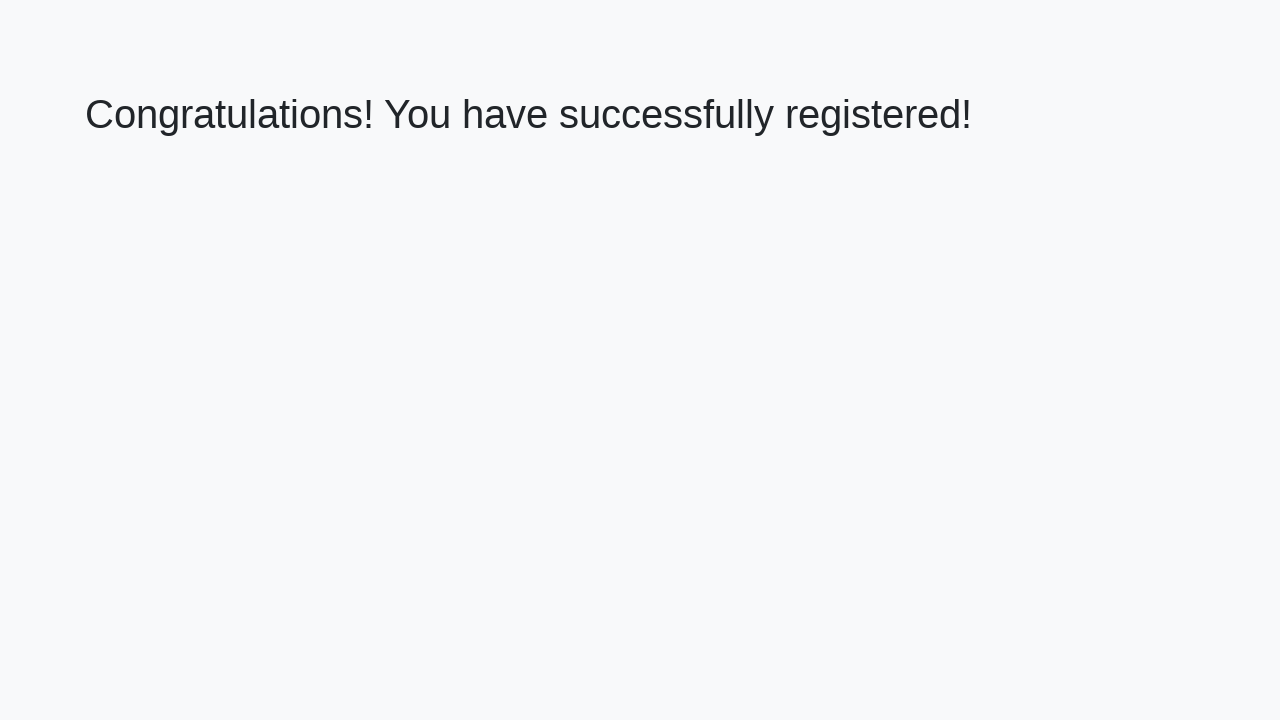